Tests alert handling by clicking a button that triggers an alert and then accepting/dismissing the alert dialog

Starting URL: https://formy-project.herokuapp.com/switch-window

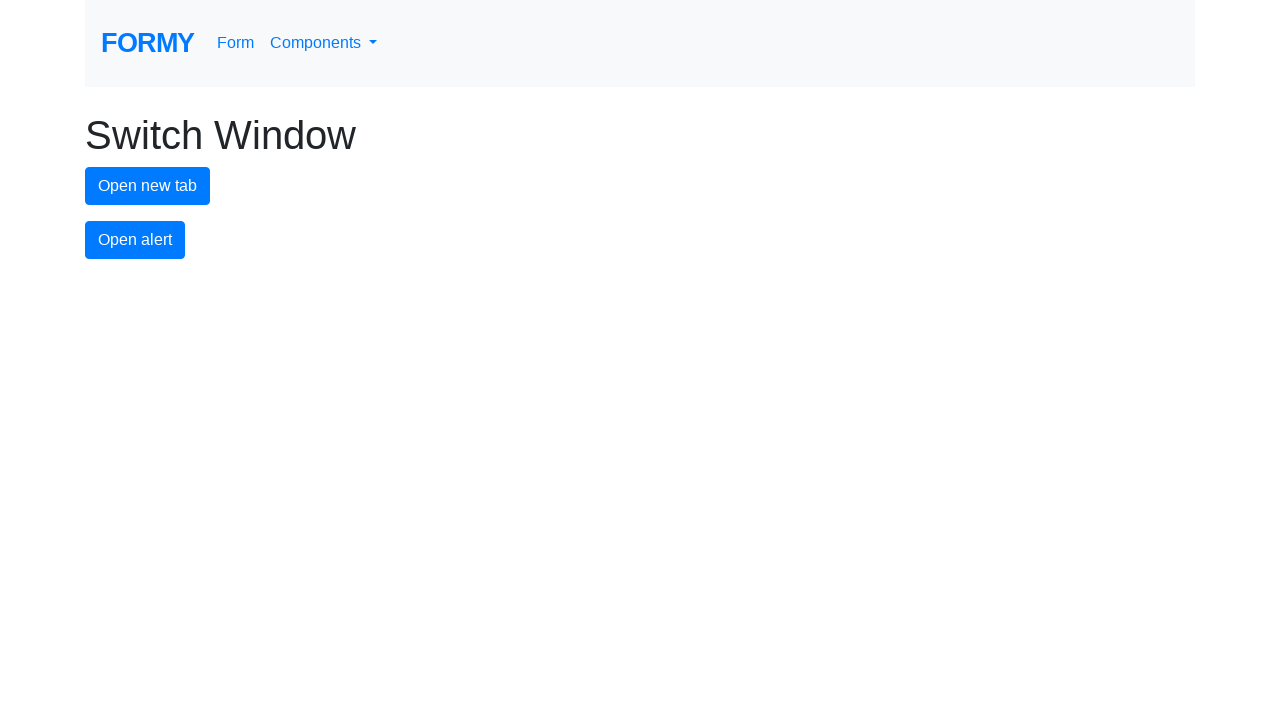

Set up dialog handler to accept alerts
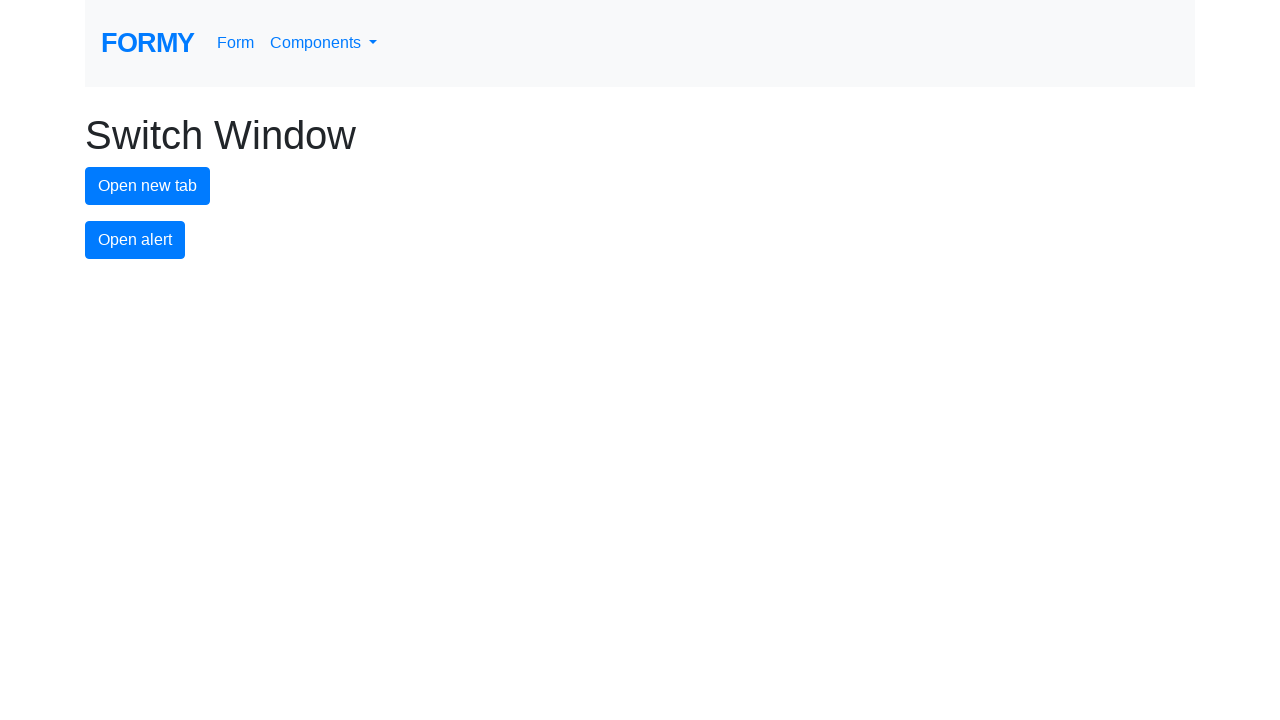

Clicked alert button to trigger the alert dialog at (135, 240) on #alert-button
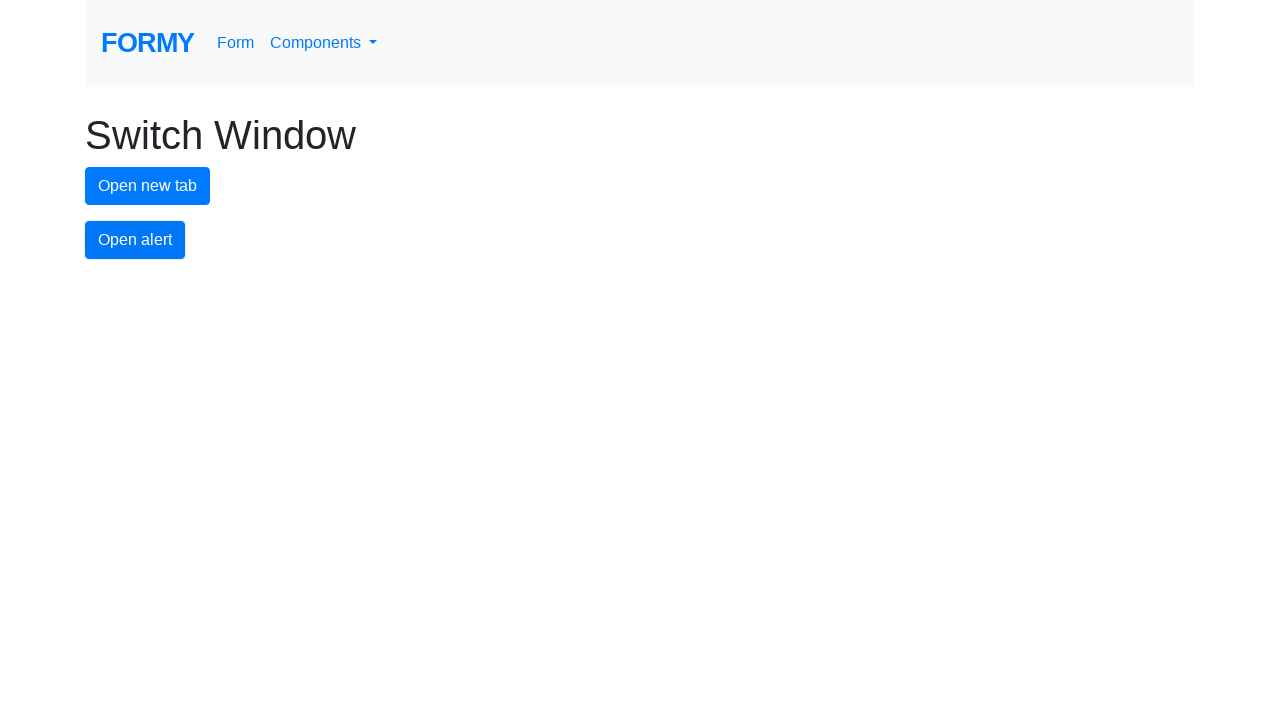

Waited 500ms for dialog handler to complete and alert to be accepted
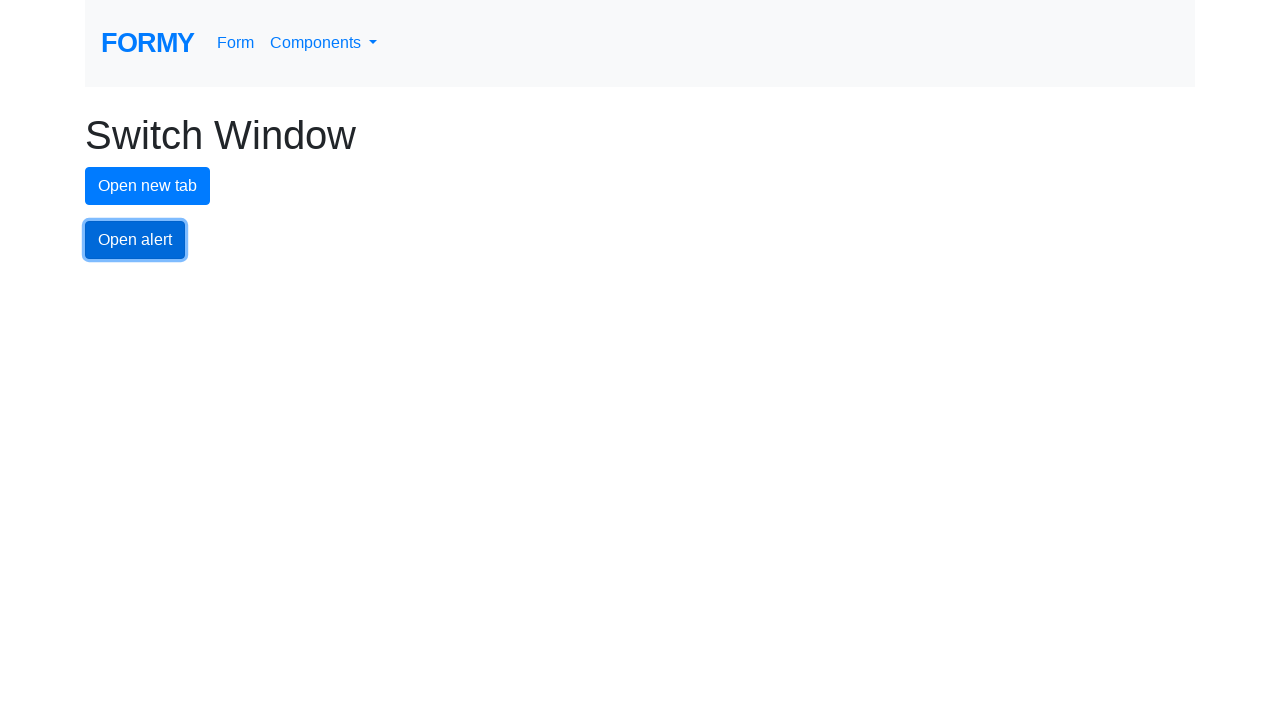

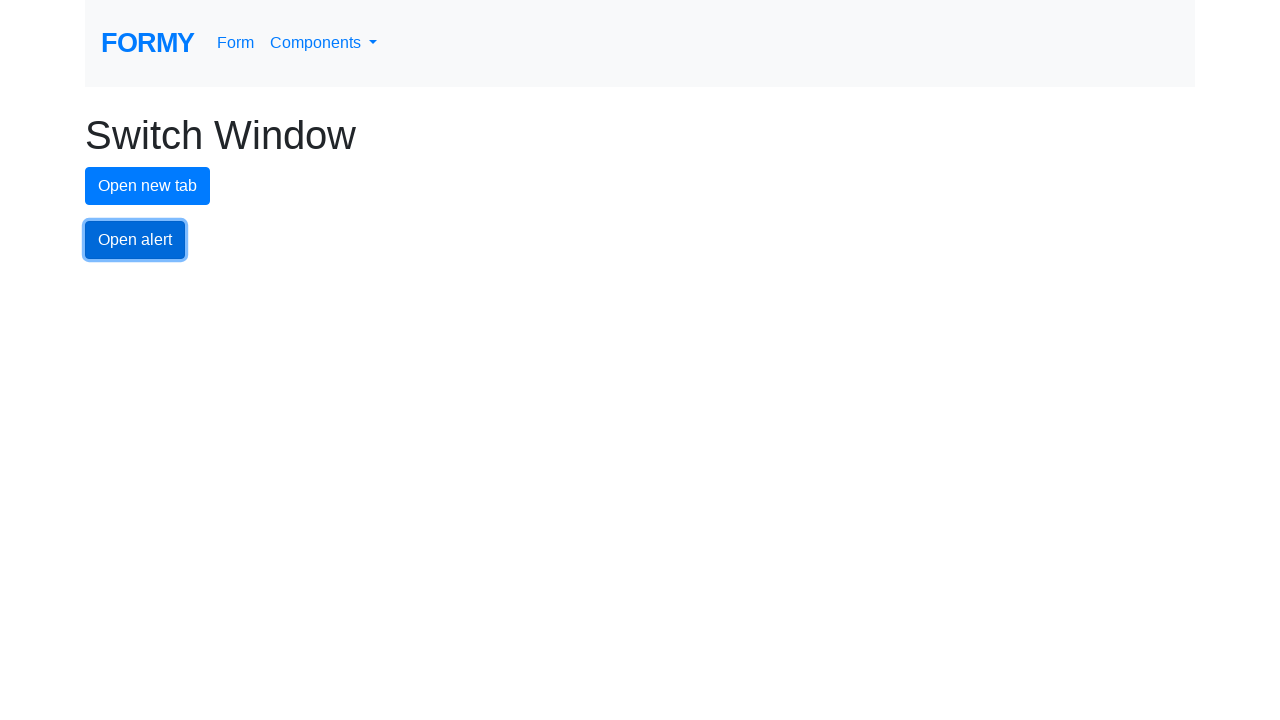